Tests entering text into a textbox and verifying the entered value can be retrieved

Starting URL: https://artoftesting.com/samplesiteforselenium

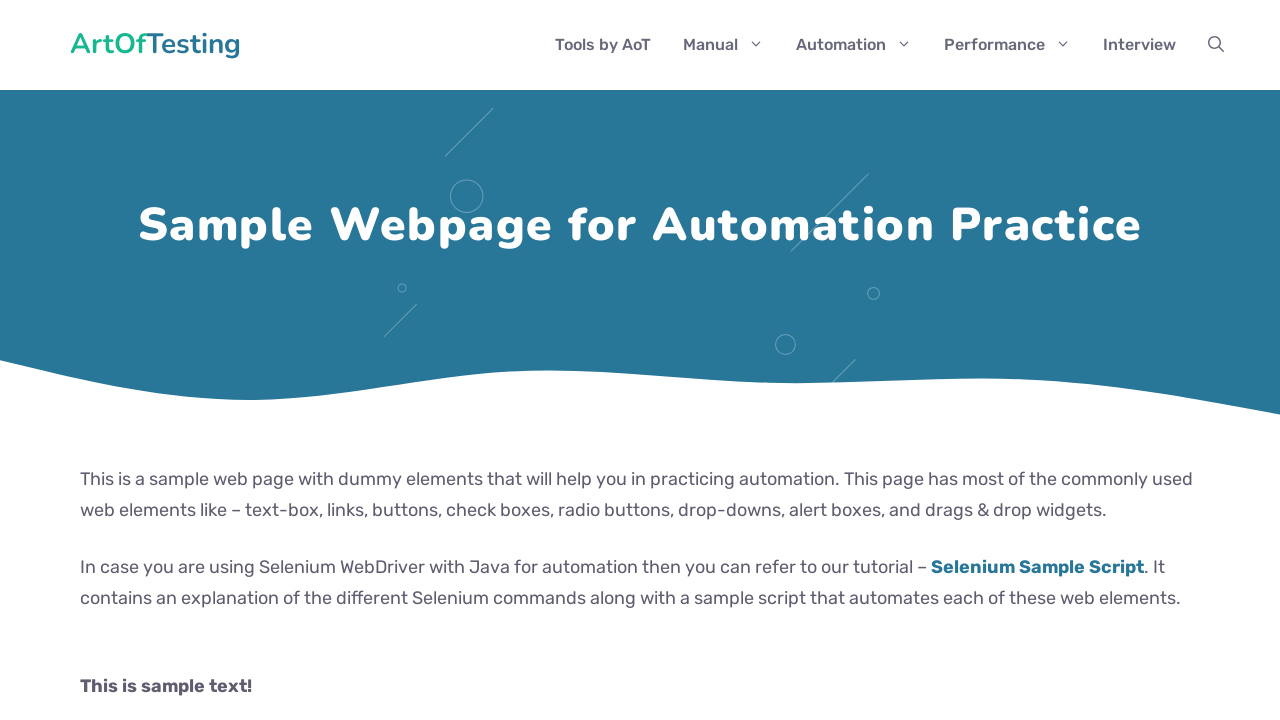

Entered '1234' into the fname textbox on #fname
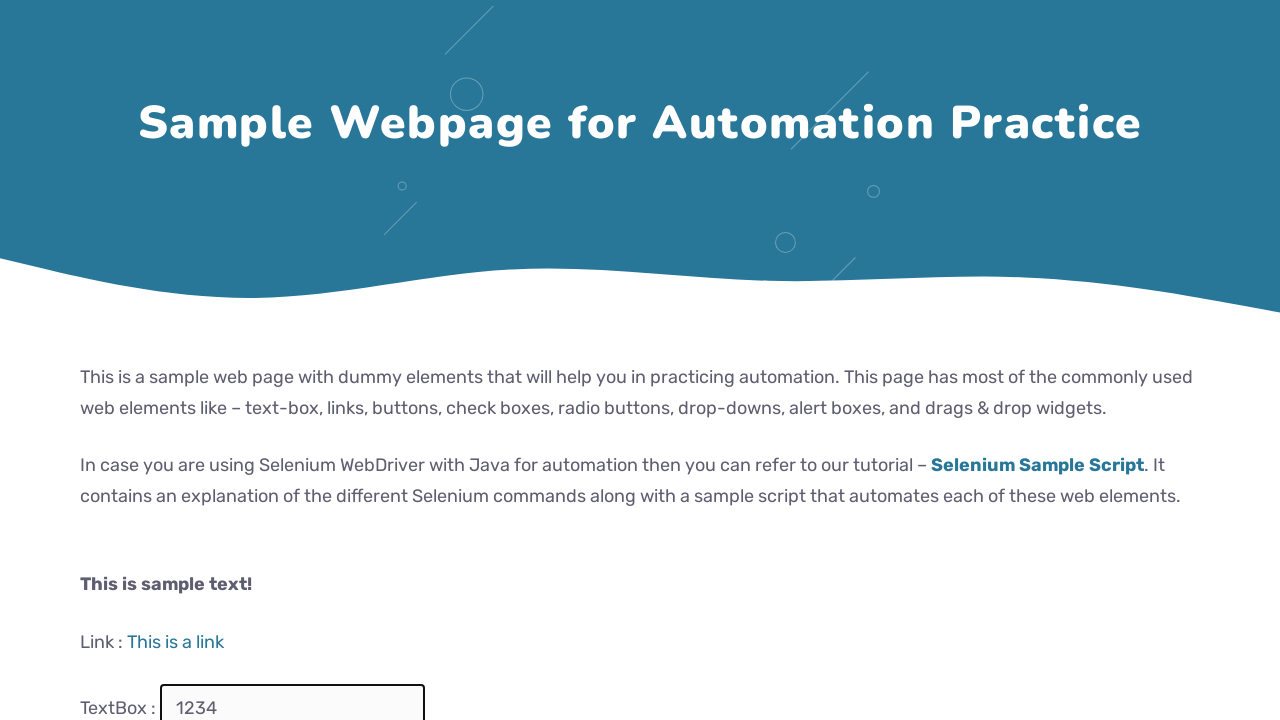

Retrieved input value from fname textbox
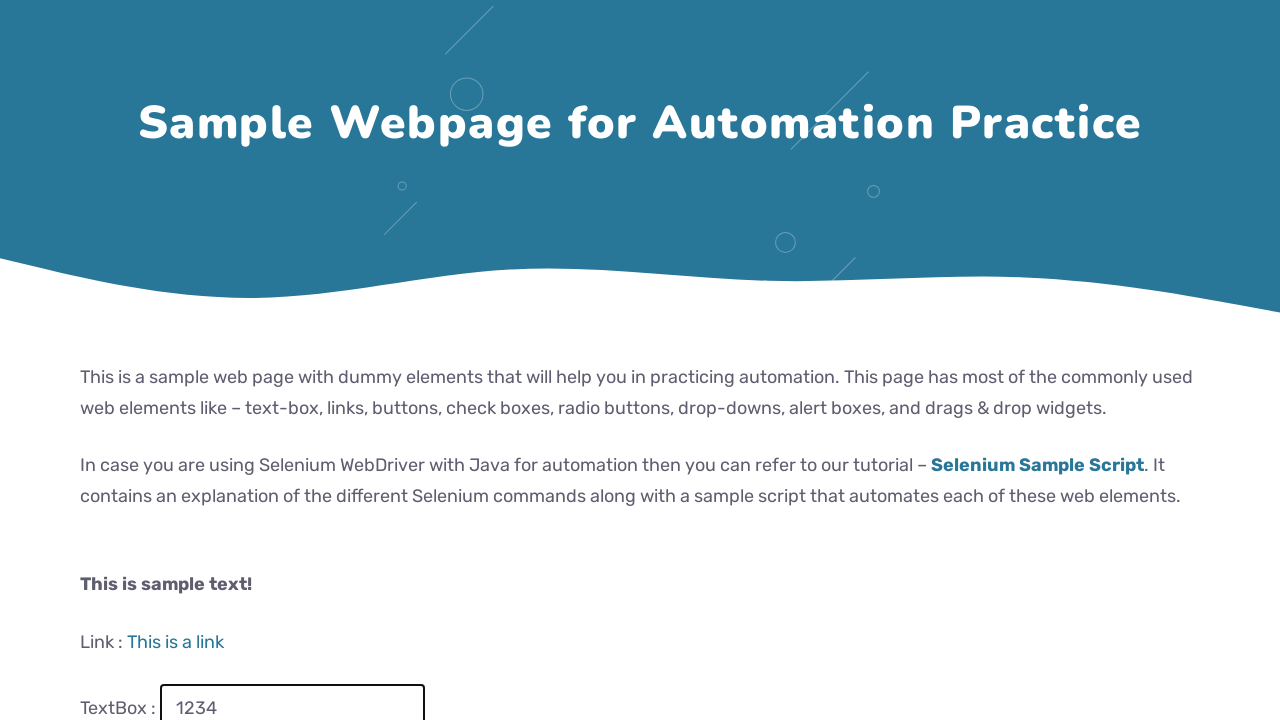

Assertion passed: retrieved value '1234' matches entered value
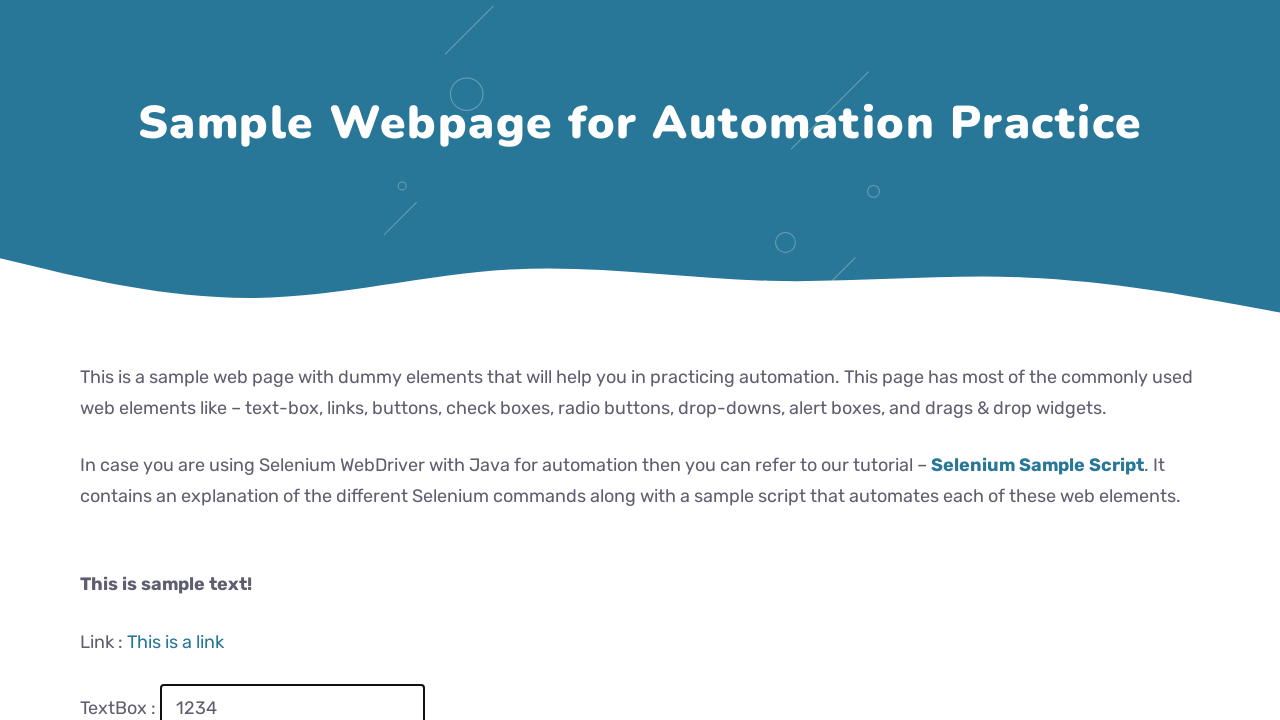

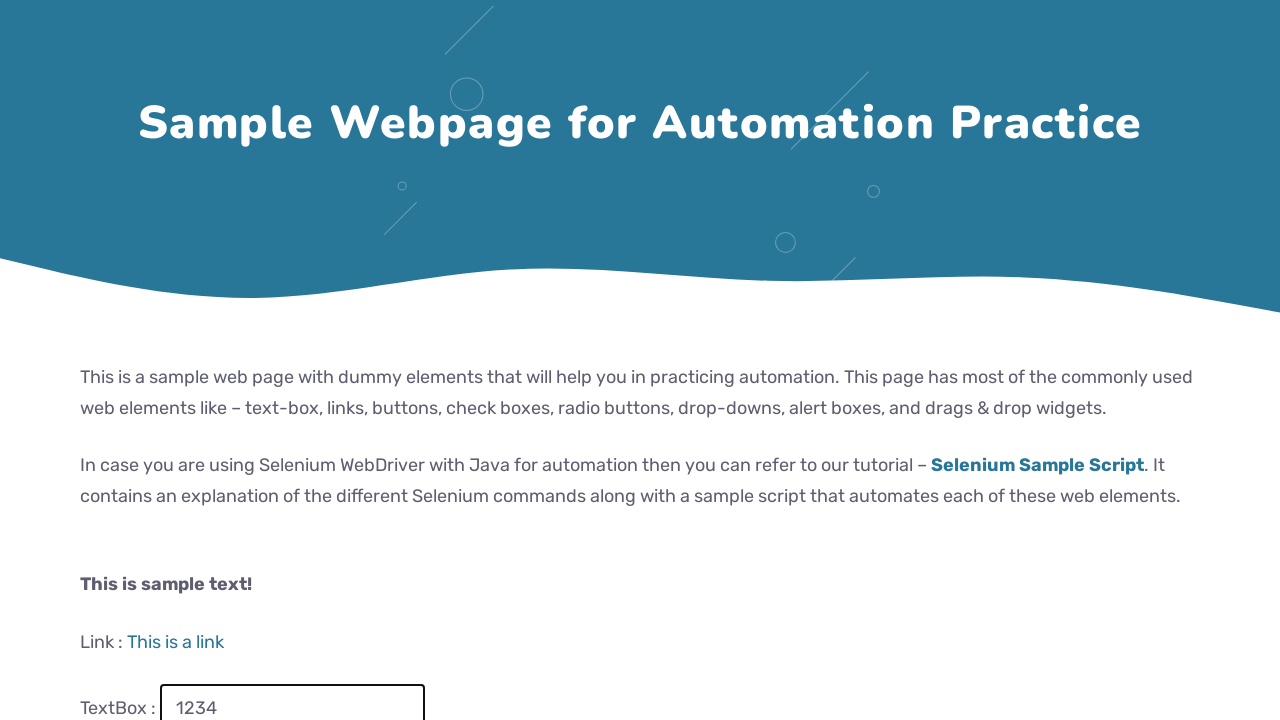